Tests keyboard key press functionality by sending SPACE and TAB keys to elements and verifying the displayed result text matches the expected key pressed.

Starting URL: http://the-internet.herokuapp.com/key_presses

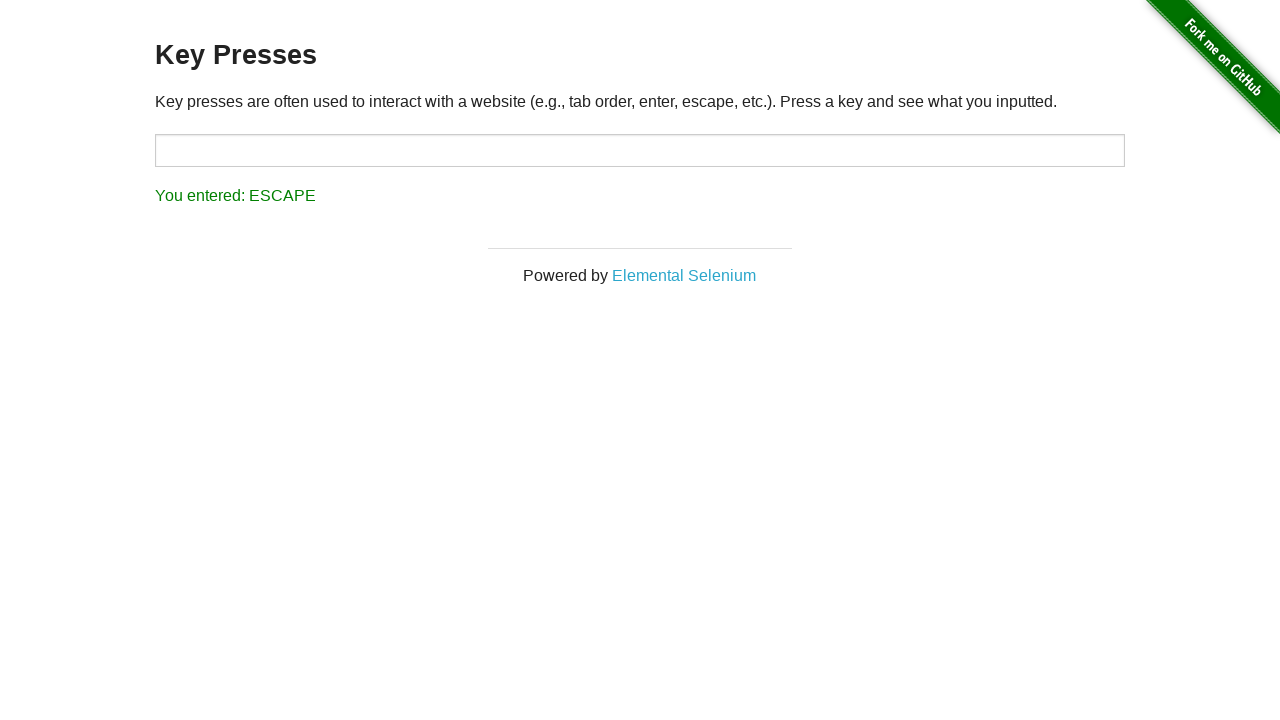

Pressed SPACE key on example element on .example
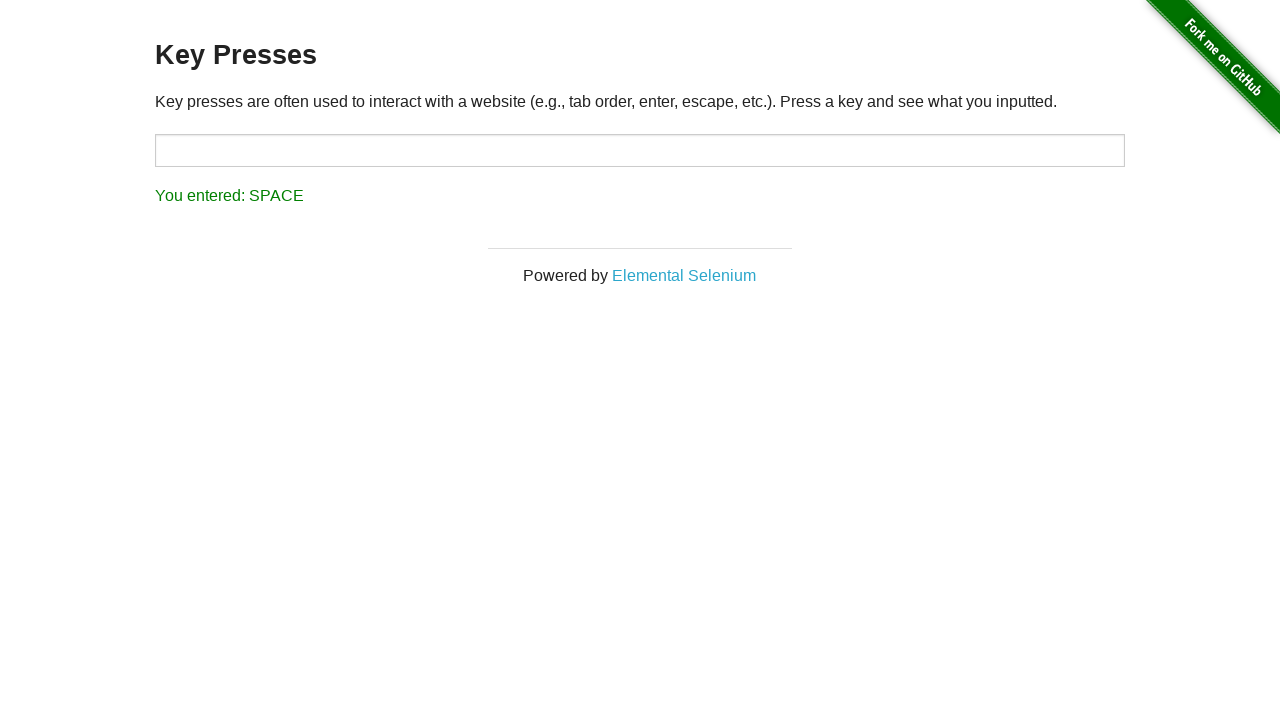

Result element loaded after SPACE key press
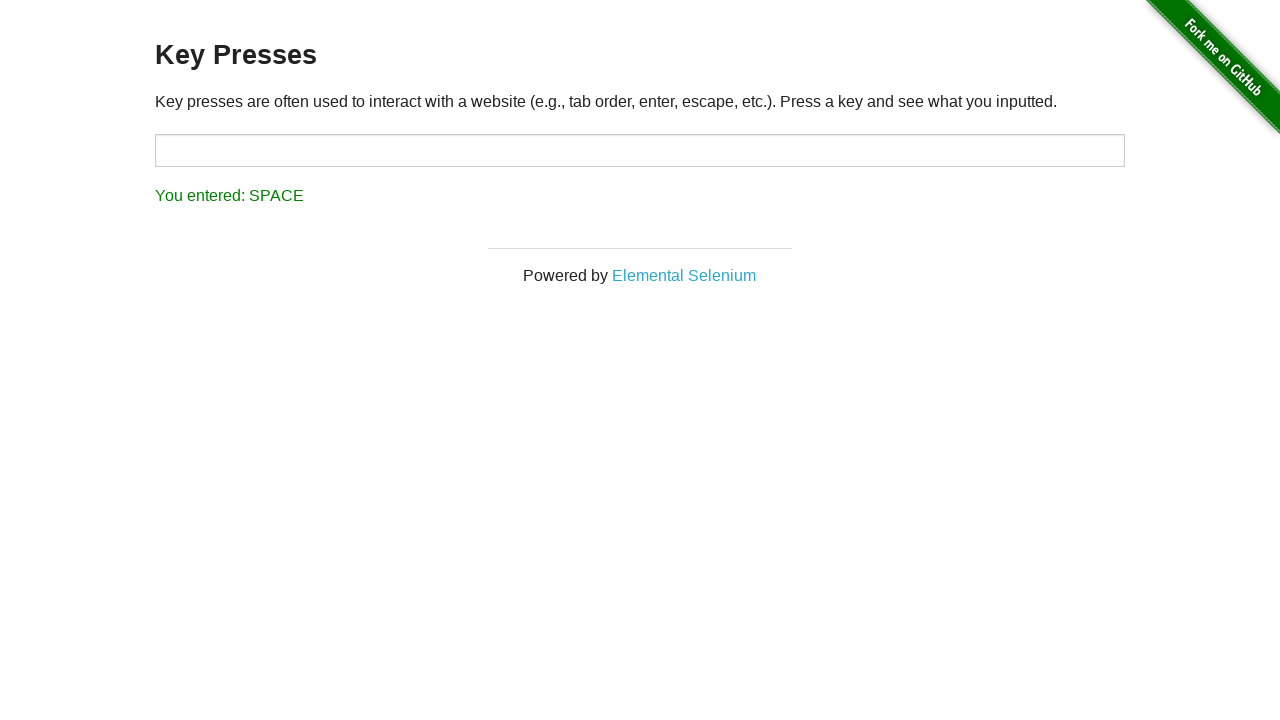

Verified result text matches 'You entered: SPACE'
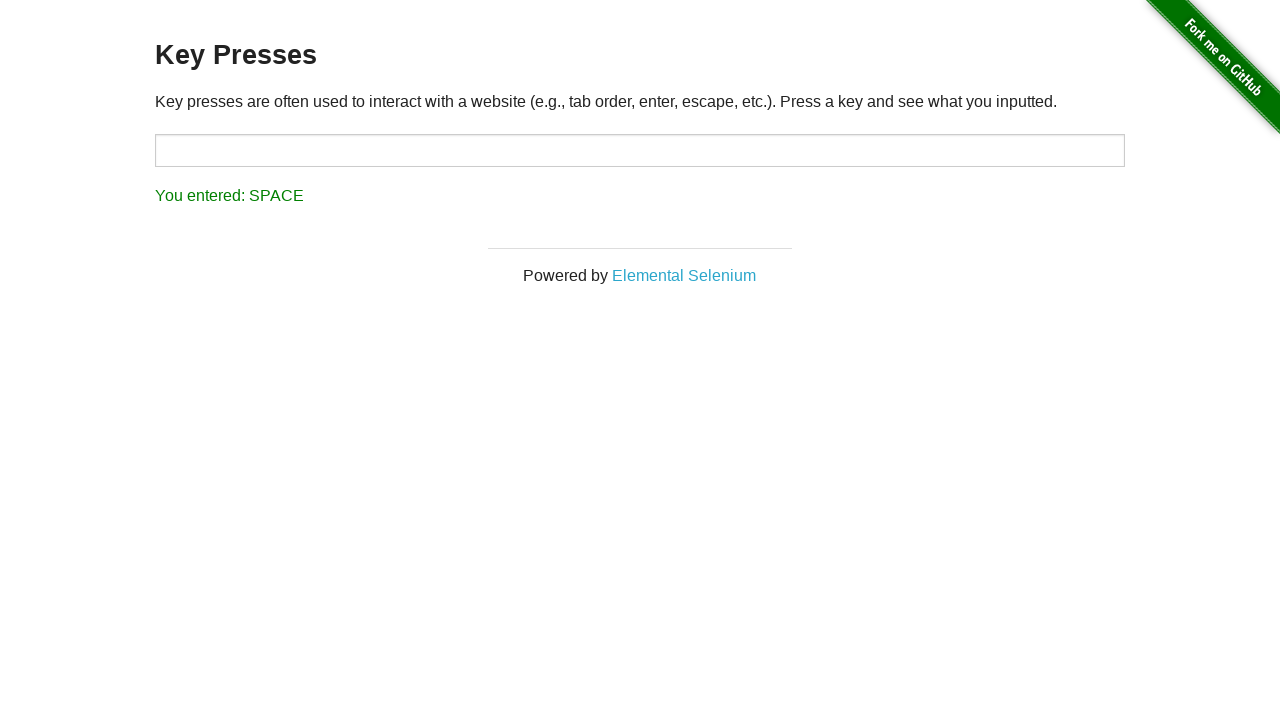

Pressed TAB key on focused element
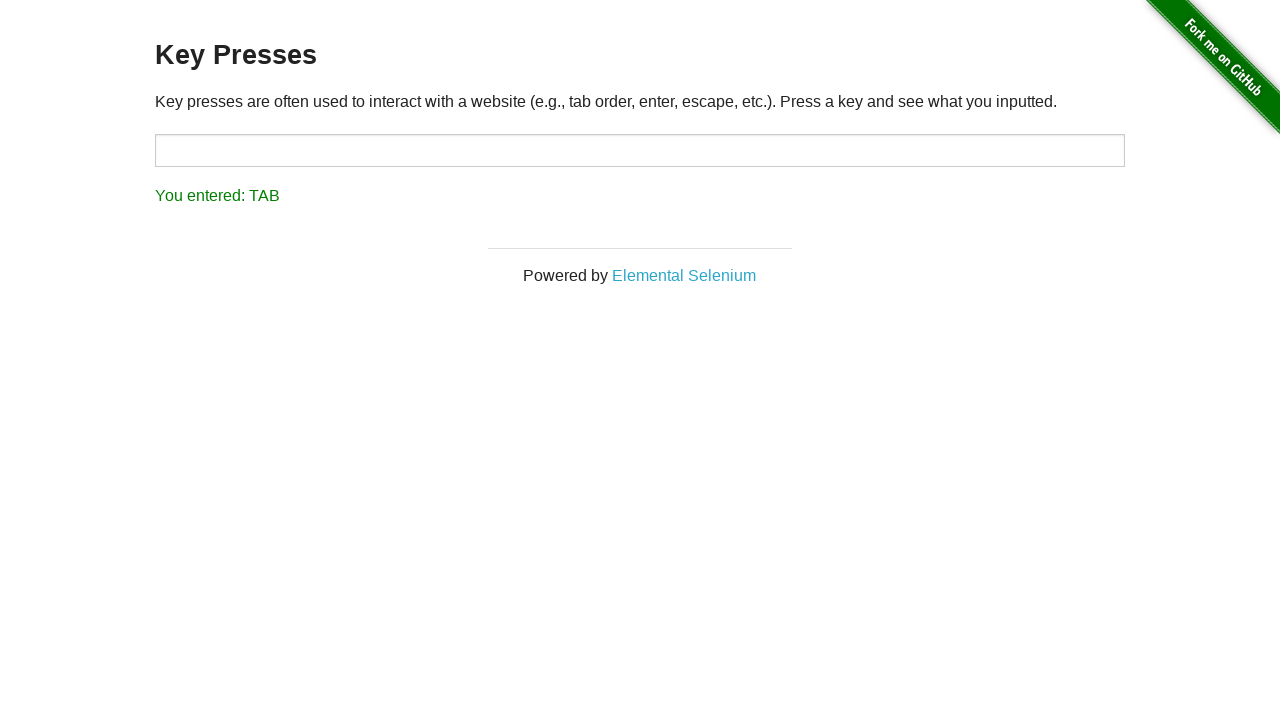

Verified result text matches 'You entered: TAB'
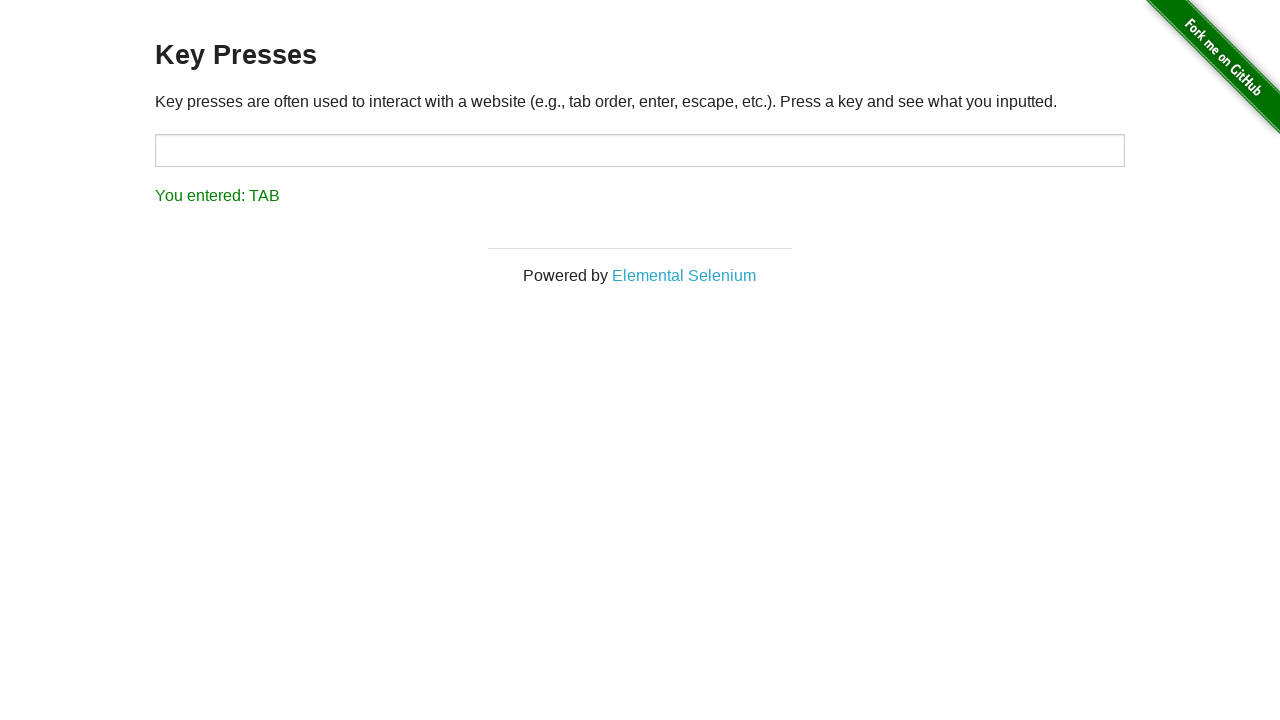

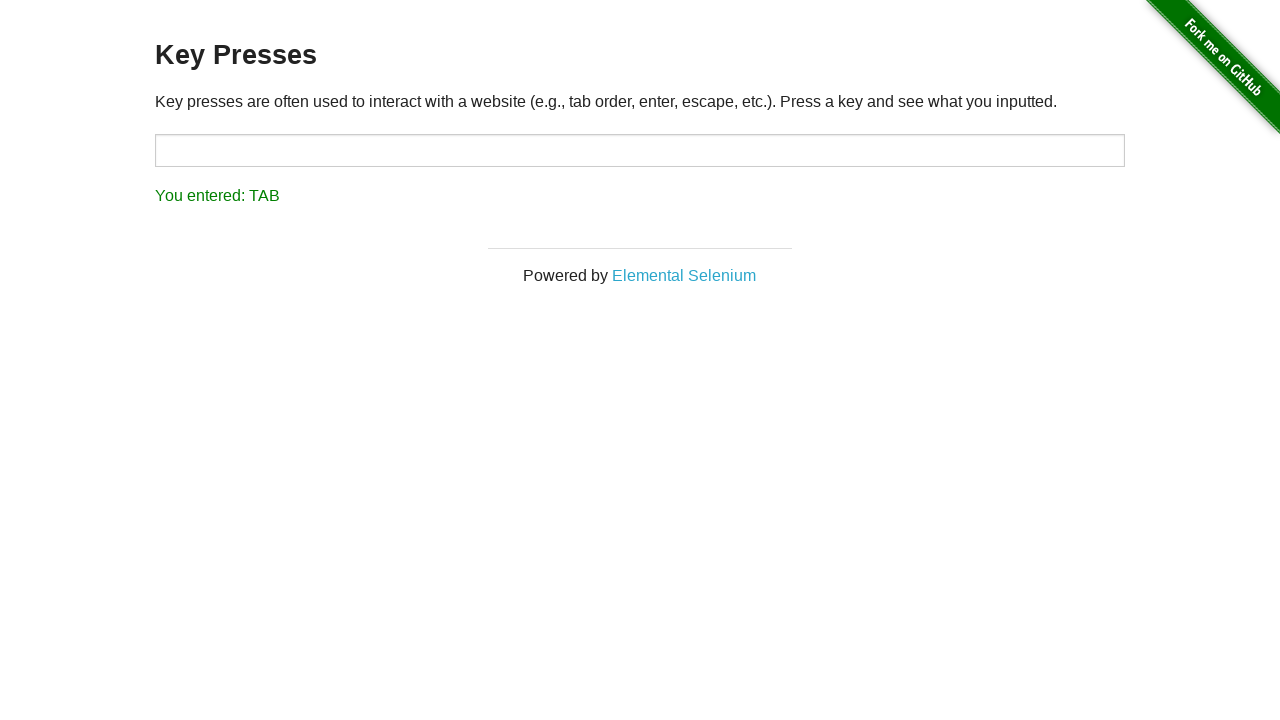